Tests filtering to display only active (uncompleted) todo items

Starting URL: https://demo.playwright.dev/todomvc

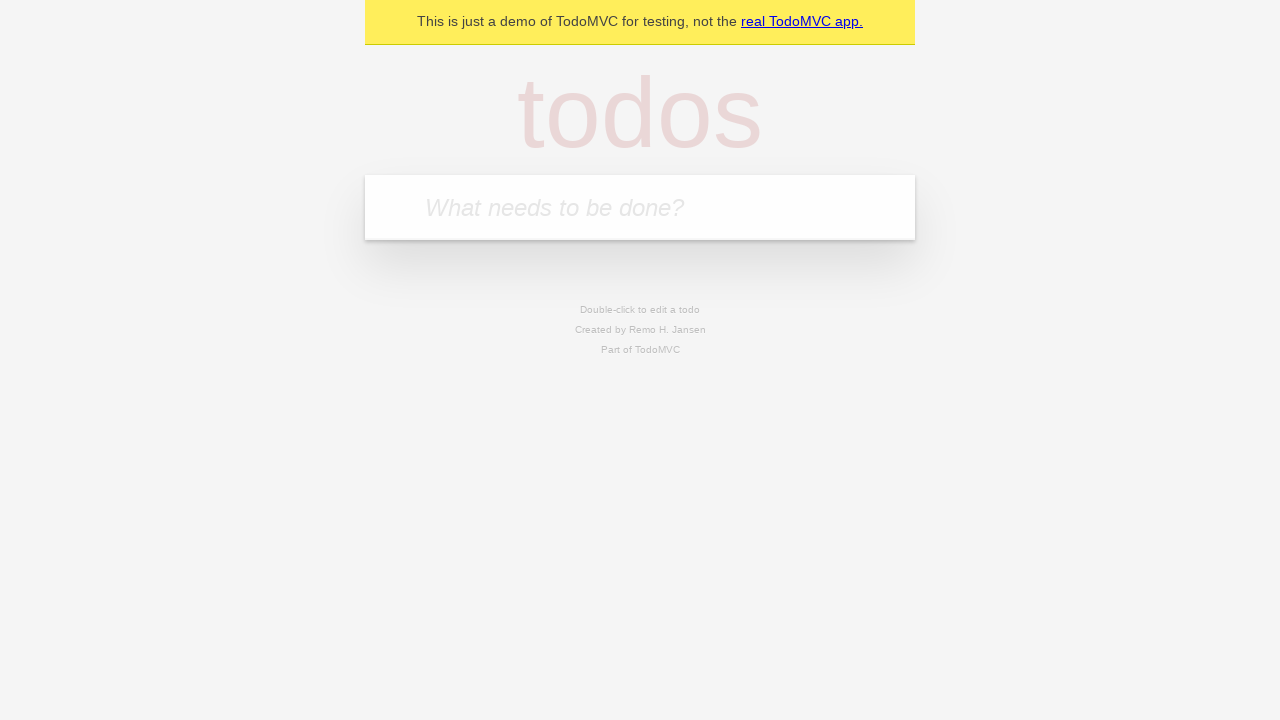

Filled todo input with 'buy some cheese' on internal:attr=[placeholder="What needs to be done?"i]
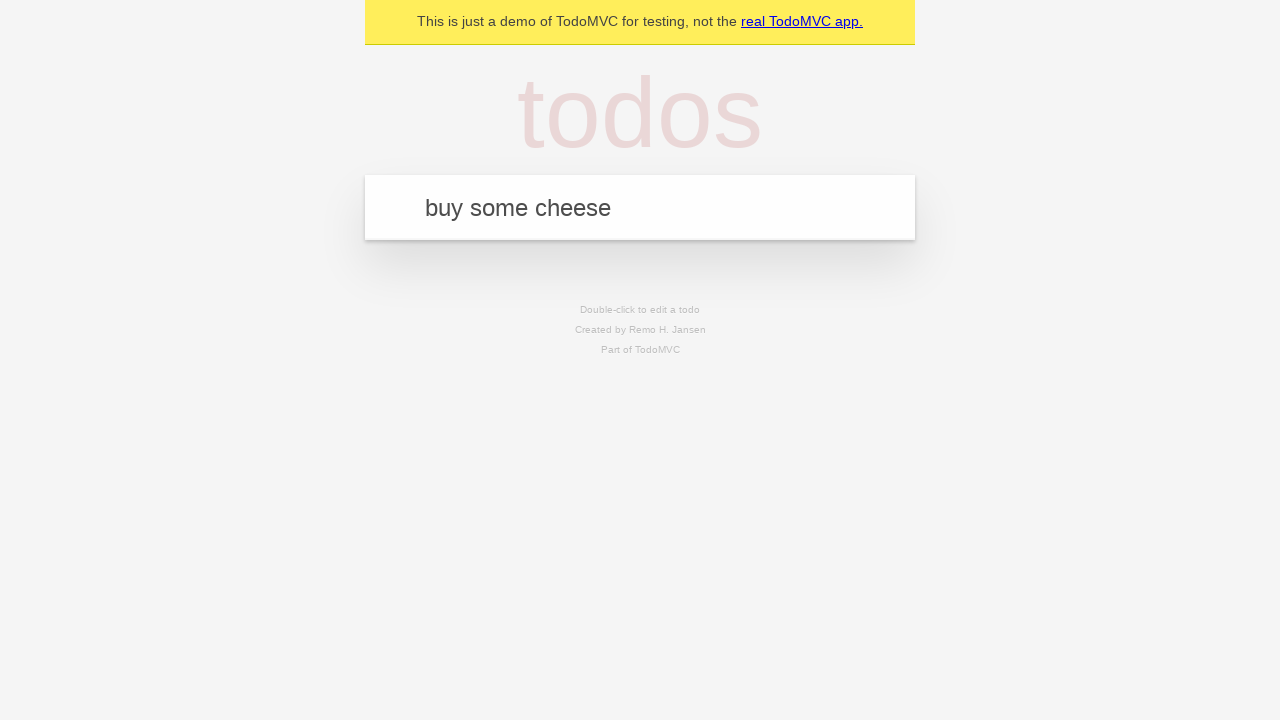

Pressed Enter to create first todo item on internal:attr=[placeholder="What needs to be done?"i]
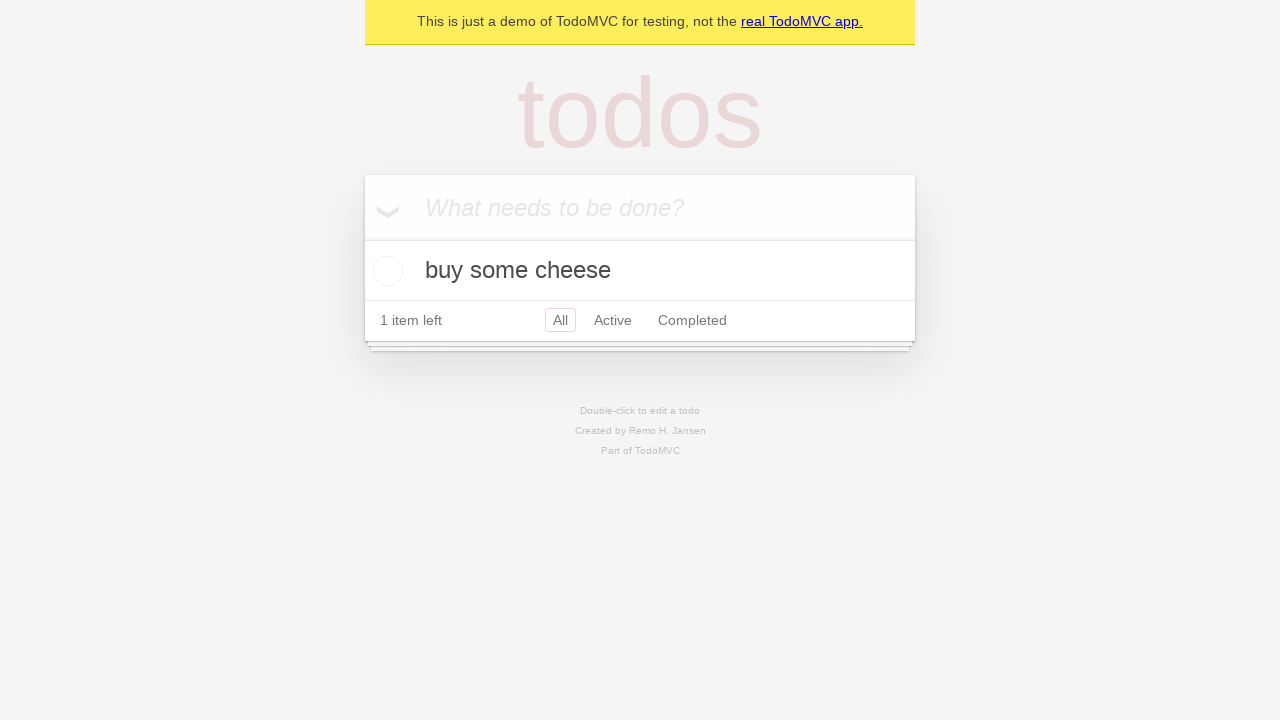

Filled todo input with 'feed the cat' on internal:attr=[placeholder="What needs to be done?"i]
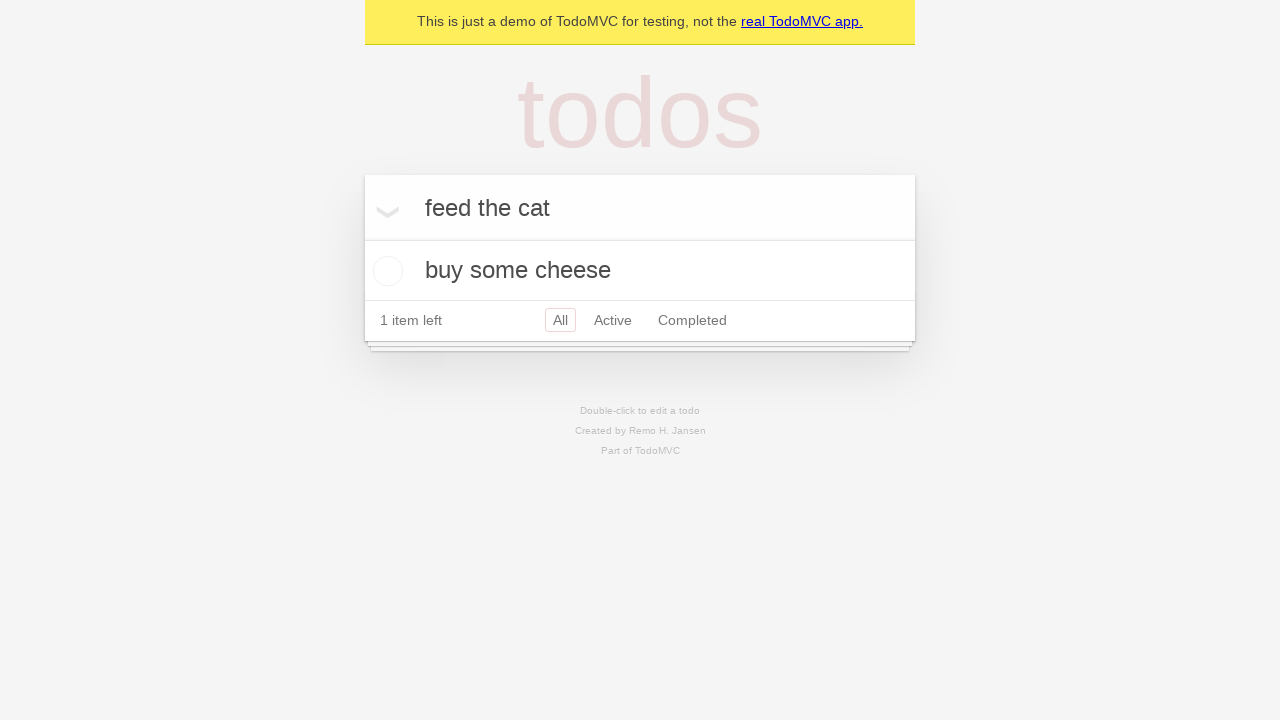

Pressed Enter to create second todo item on internal:attr=[placeholder="What needs to be done?"i]
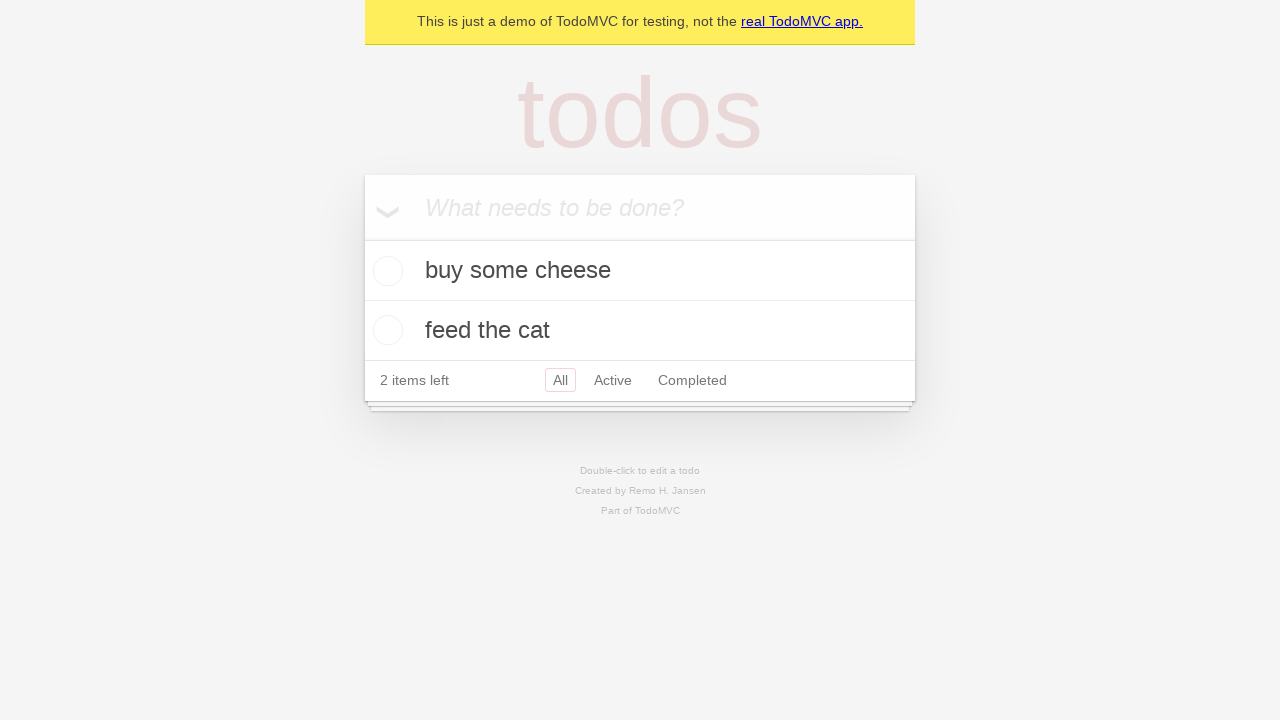

Filled todo input with 'book a doctors appointment' on internal:attr=[placeholder="What needs to be done?"i]
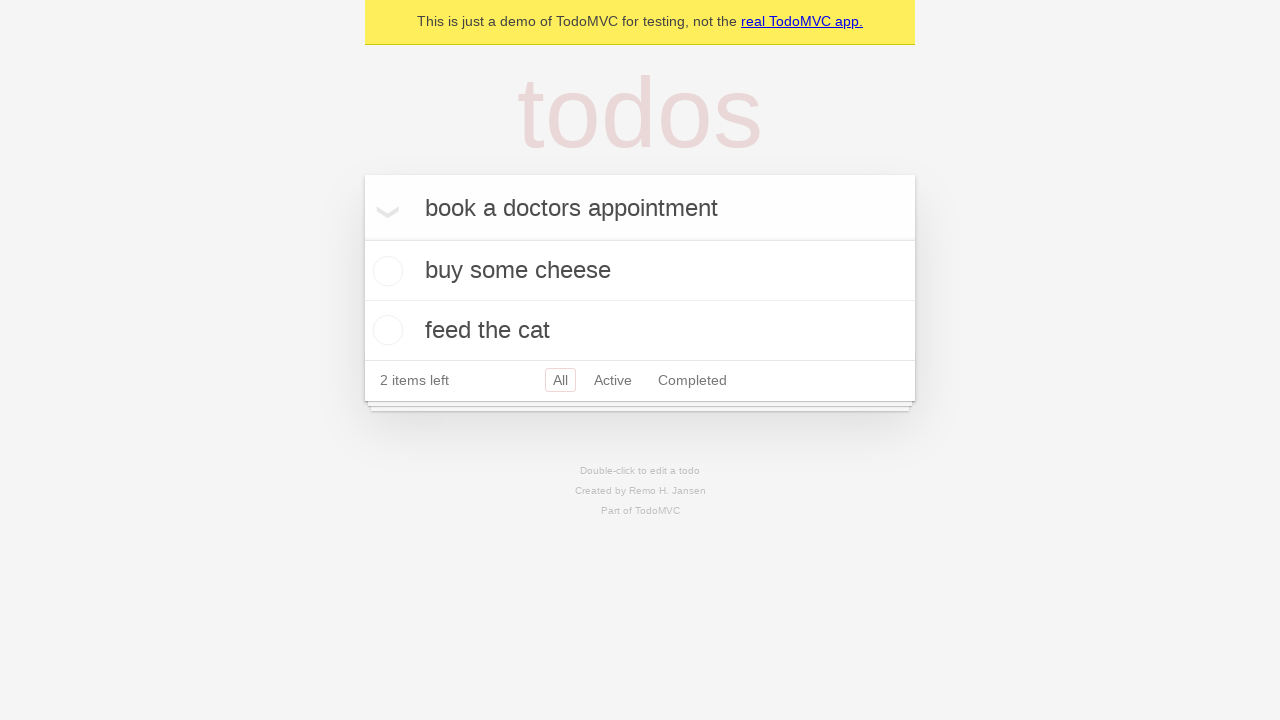

Pressed Enter to create third todo item on internal:attr=[placeholder="What needs to be done?"i]
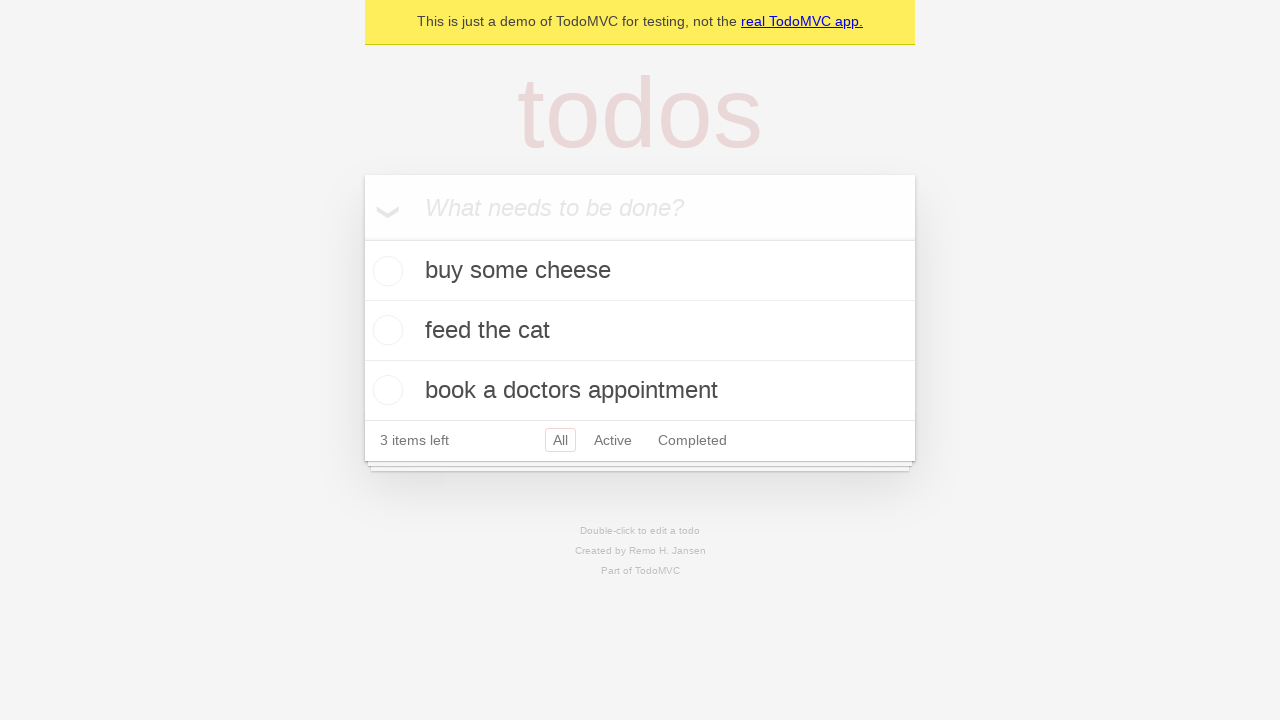

Checked the second todo item to mark it as completed at (385, 330) on internal:testid=[data-testid="todo-item"s] >> nth=1 >> internal:role=checkbox
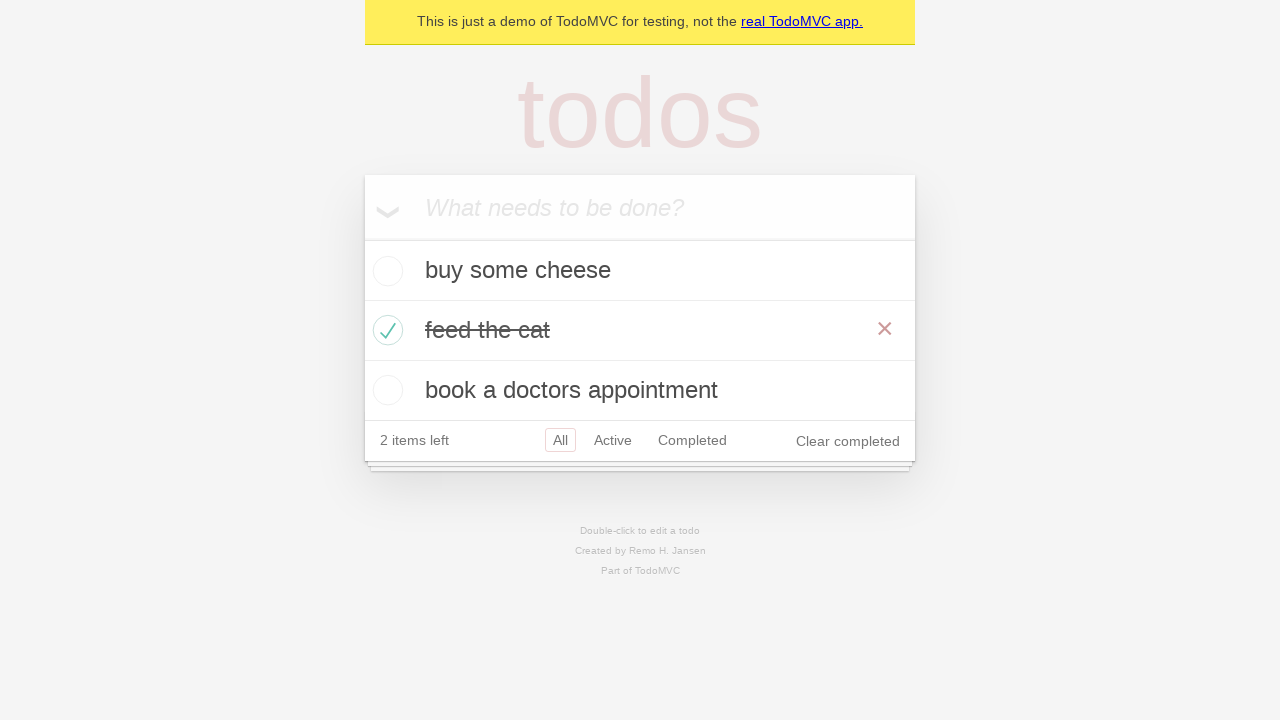

Clicked Active filter to display only uncompleted todo items at (613, 440) on internal:role=link[name="Active"i]
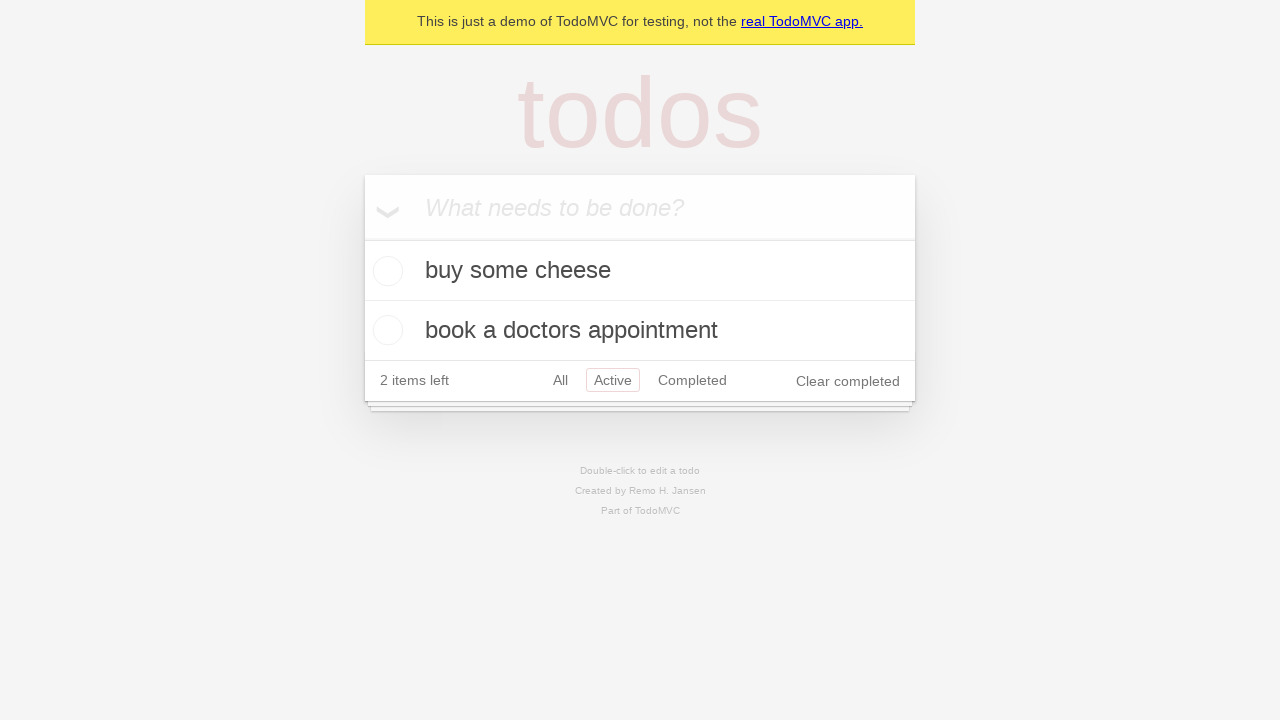

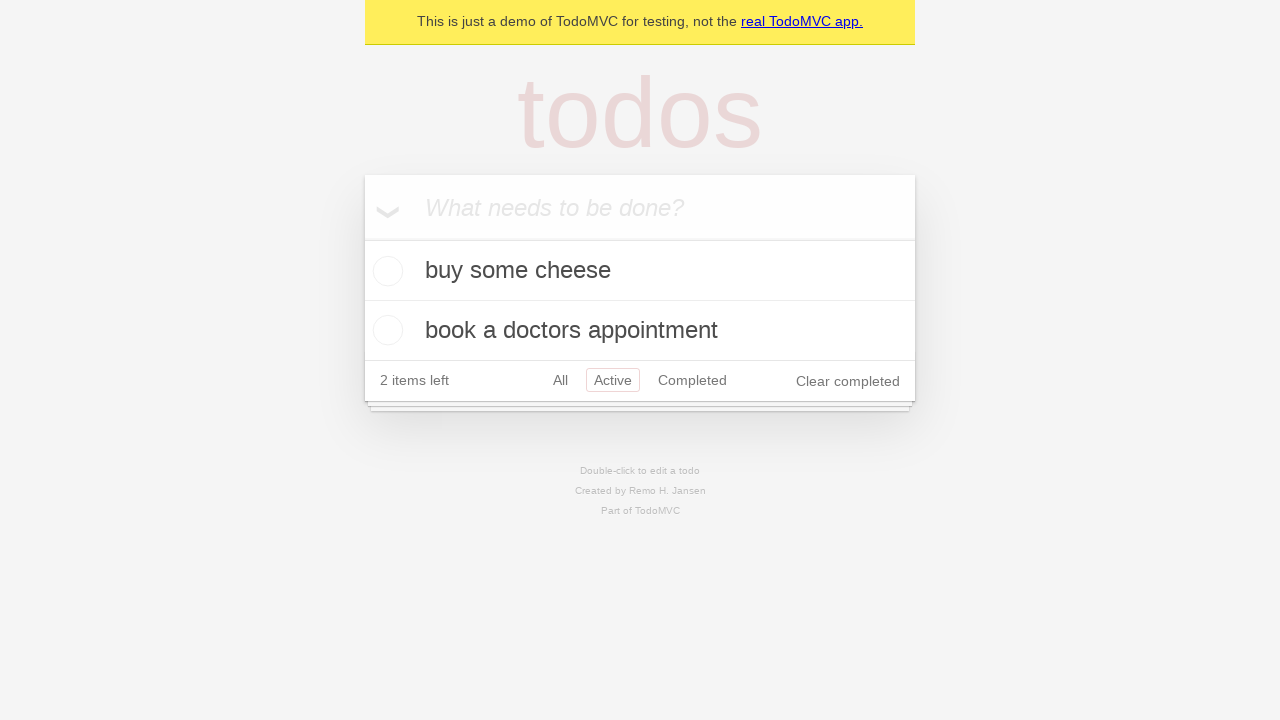